Launches browser and navigates to Rediff Money website, maximizing the window and clearing cookies

Starting URL: https://money.rediff.com/index.html

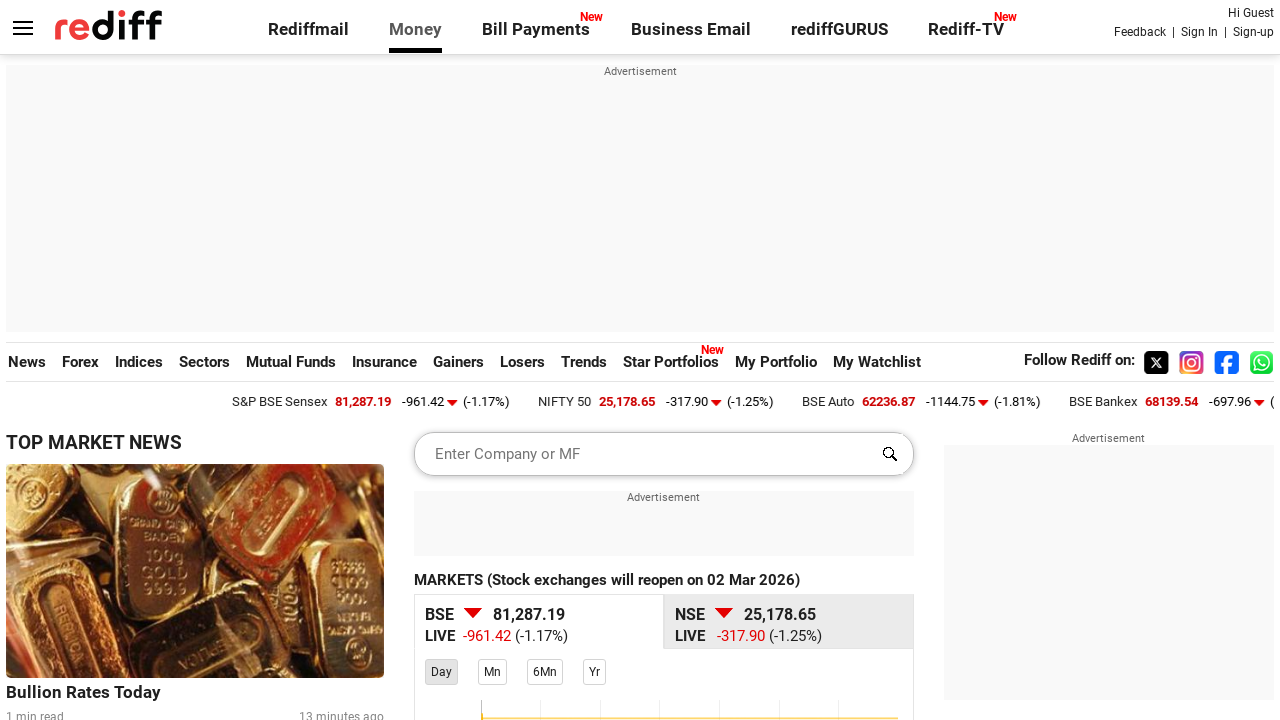

Waited for DOM content to load on Rediff Money homepage
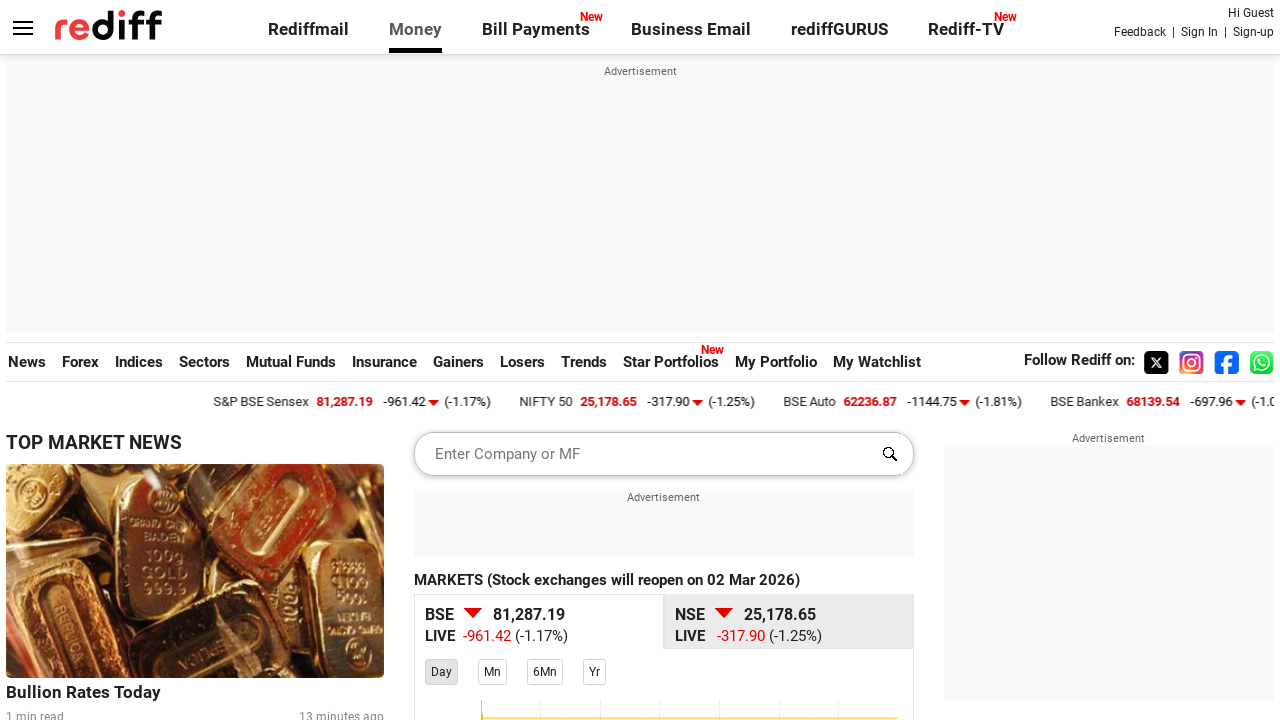

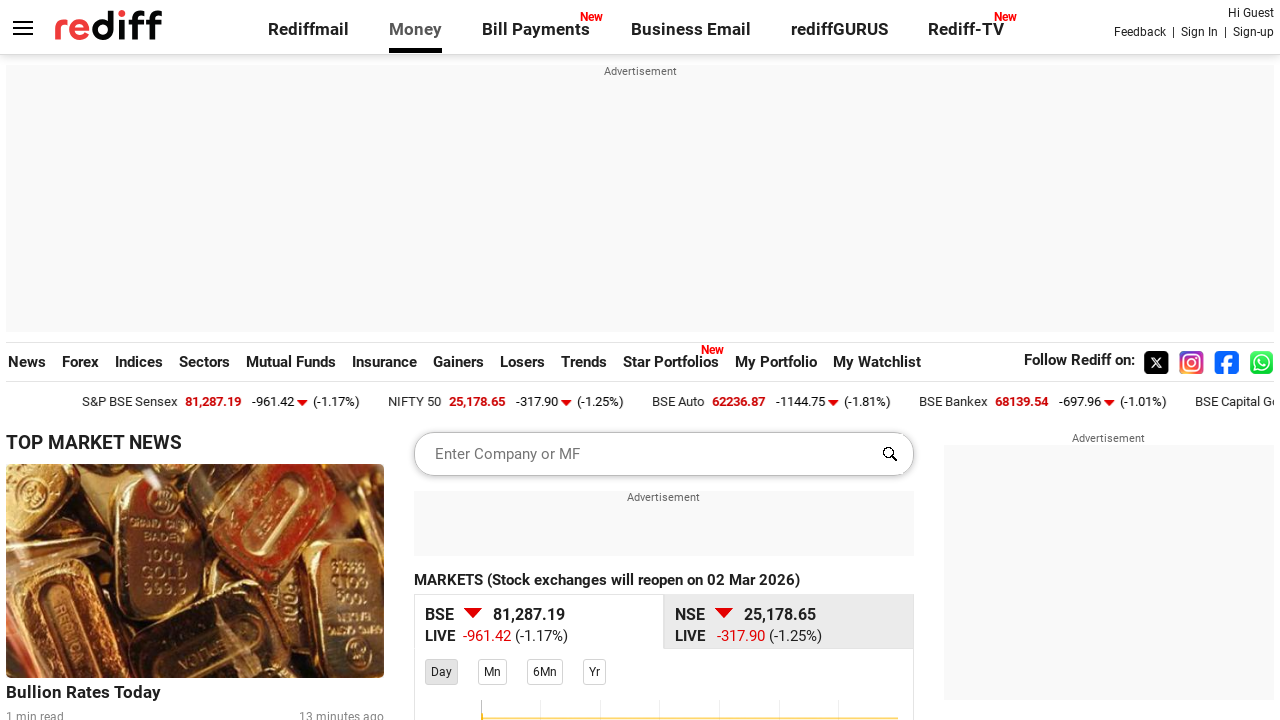